Tests navigation to Browse Languages menu and verifies Category C link is displayed

Starting URL: http://www.99-bottles-of-beer.net/

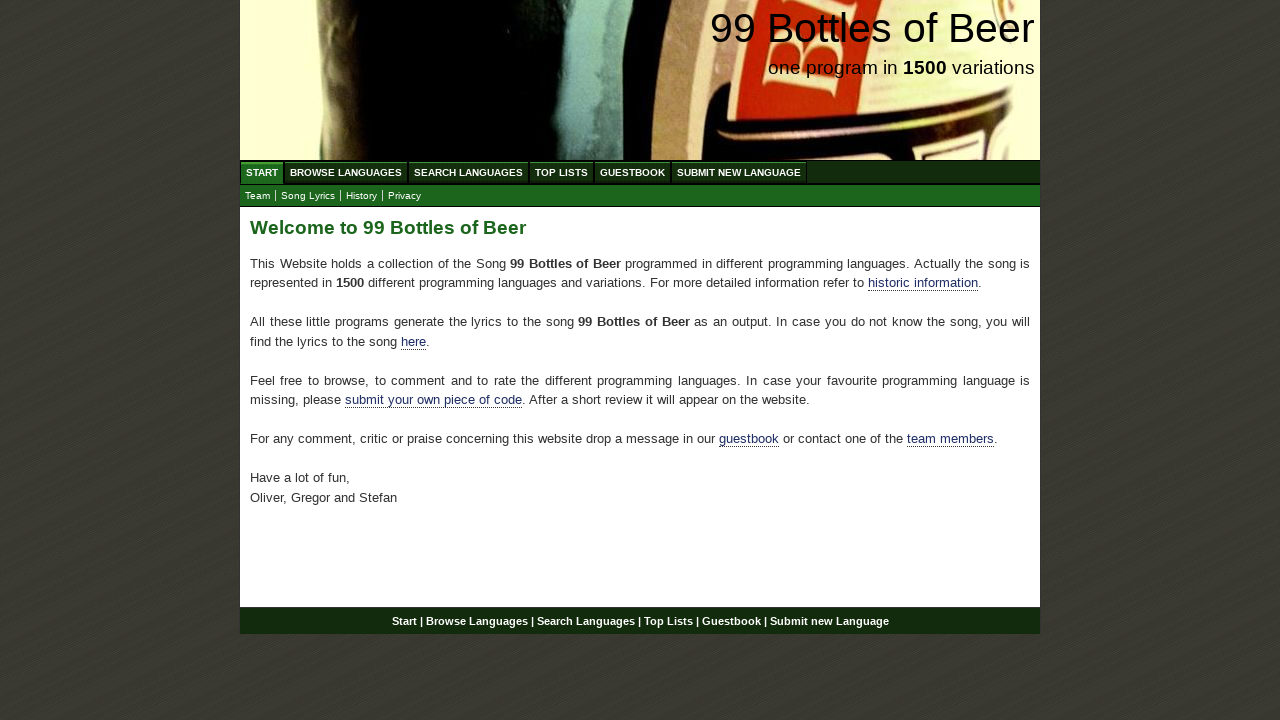

Clicked on Browse Languages menu at (346, 172) on a[href='/abc.html']
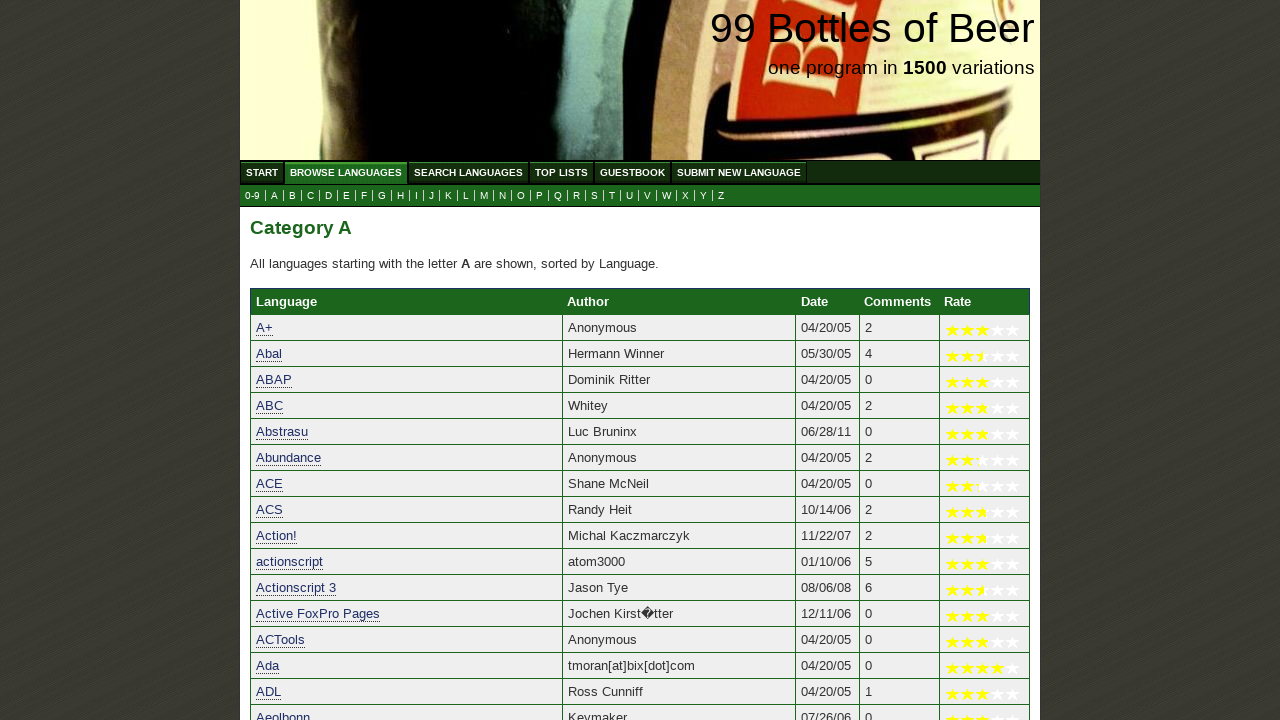

Located Category C link element
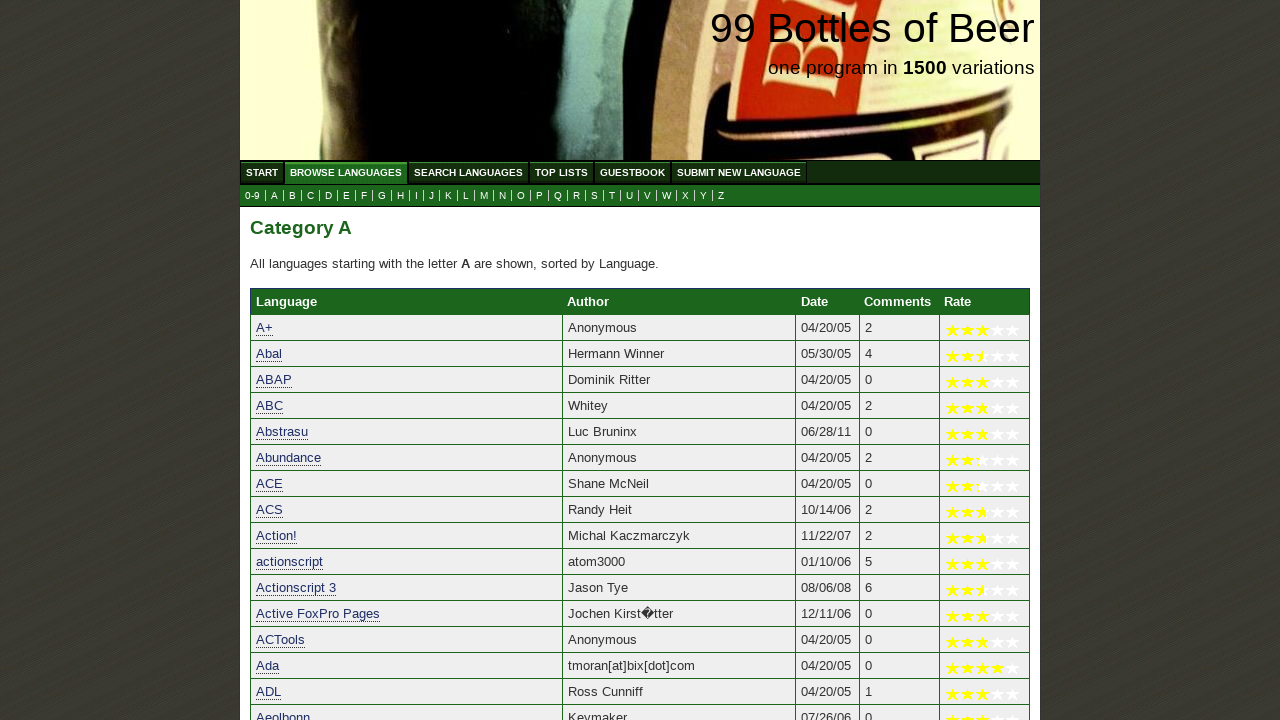

Verified Category C link is displayed with correct text content
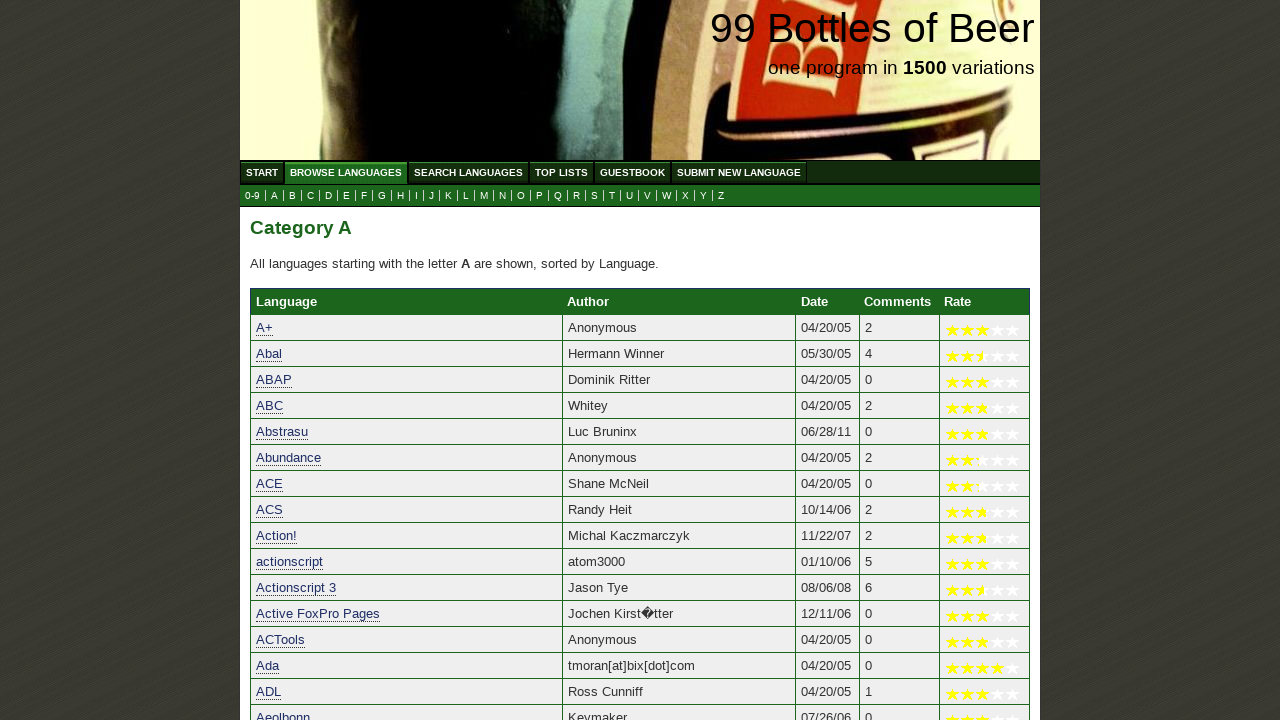

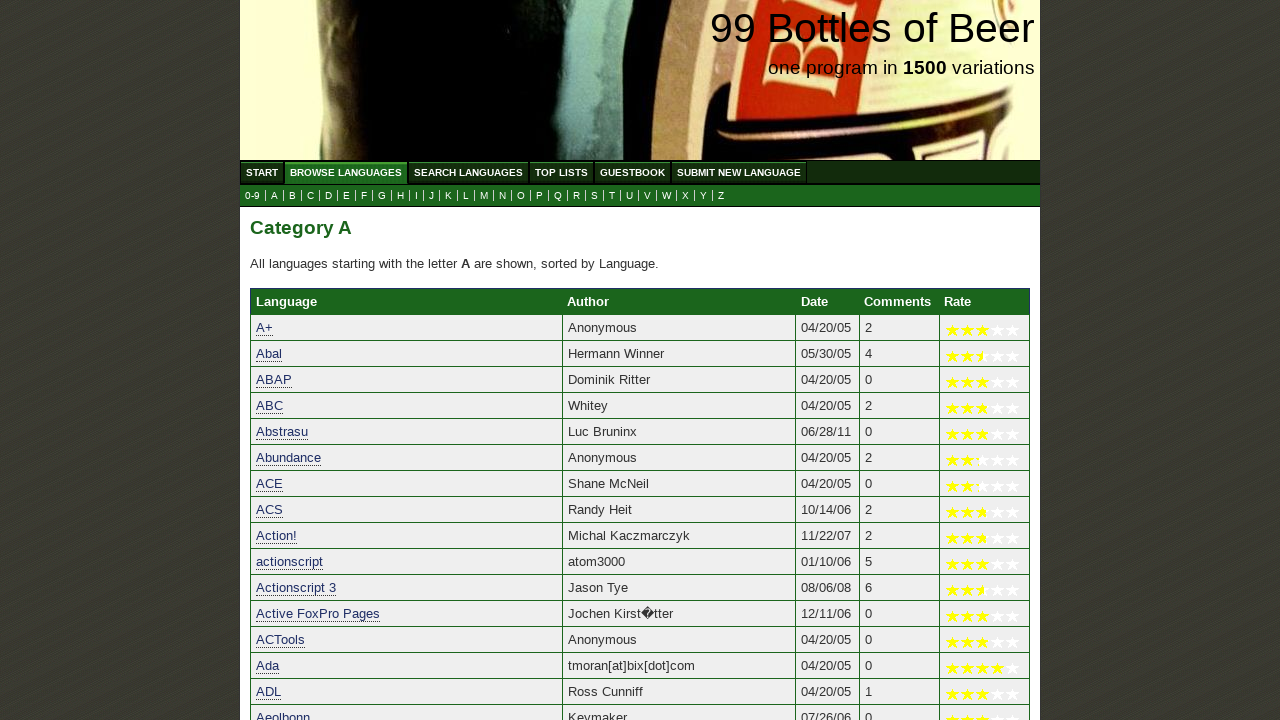